Tests form validation by submitting empty form and verifying the error message contains expected keywords and punctuation

Starting URL: http://www.99-bottles-of-beer.net/submitnewlanguage.html

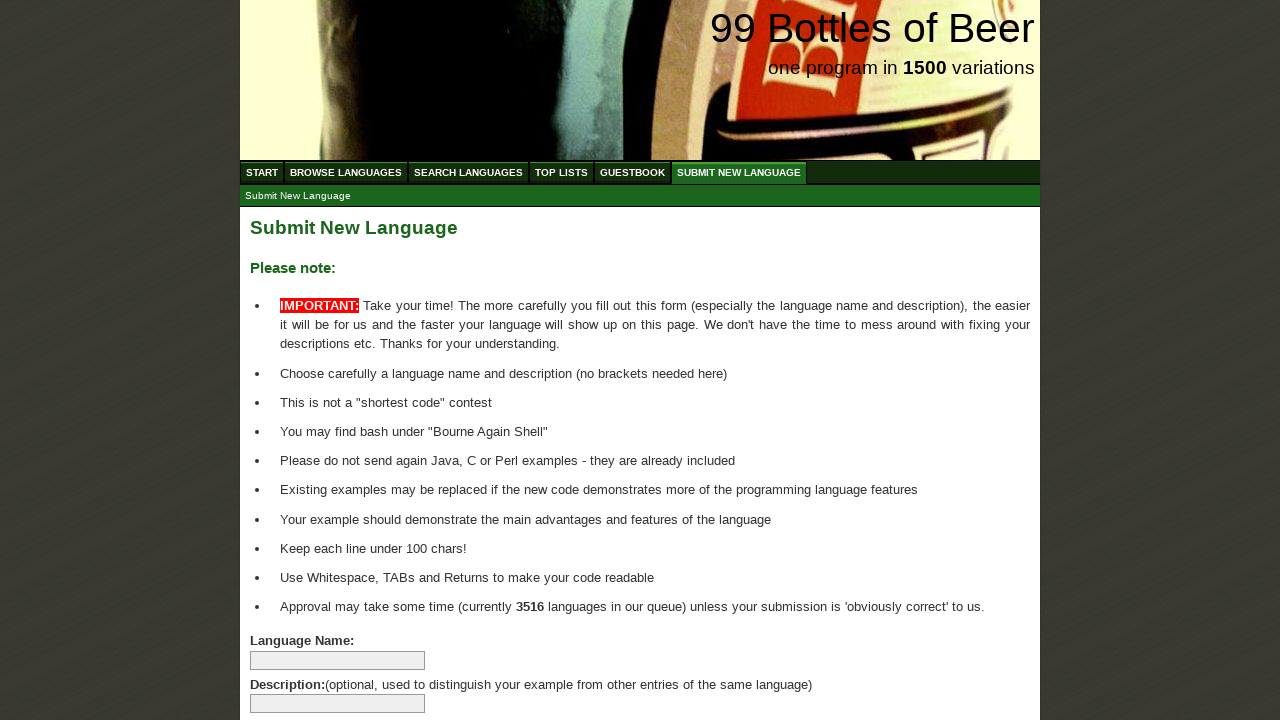

Clicked submit button without filling any fields at (294, 665) on xpath=//input[@name = 'submitlanguage']
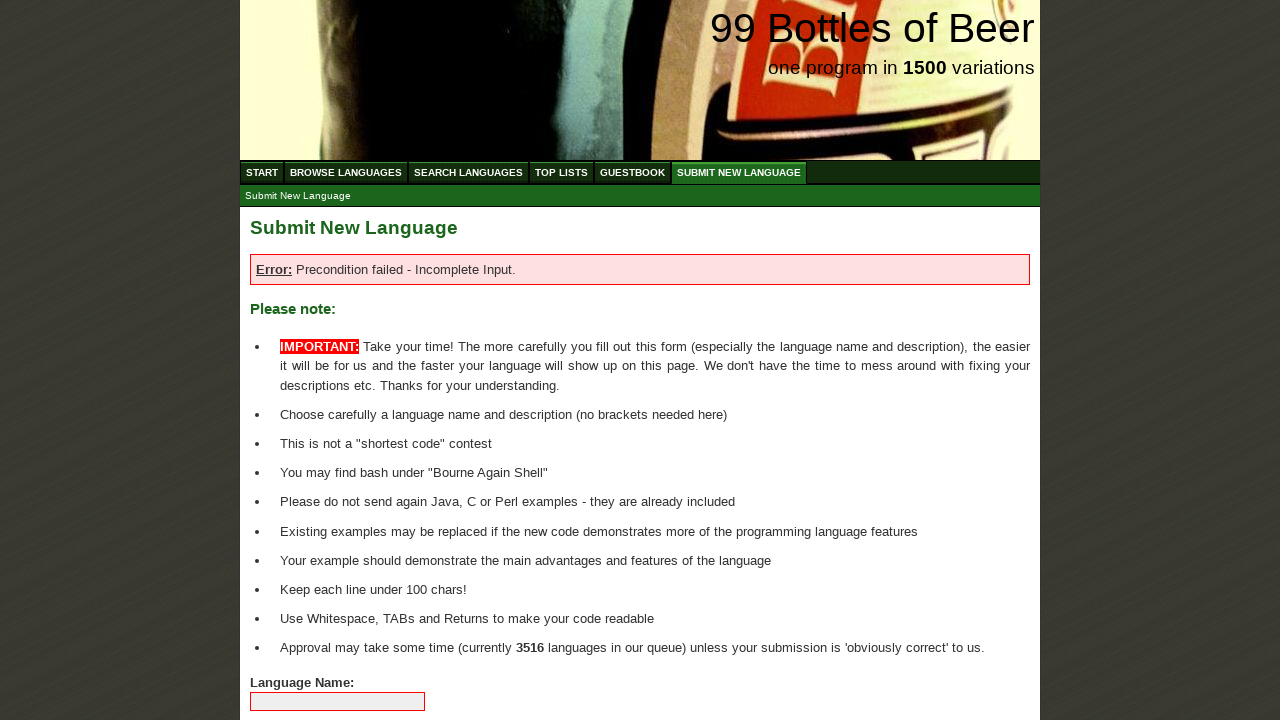

Located error message element
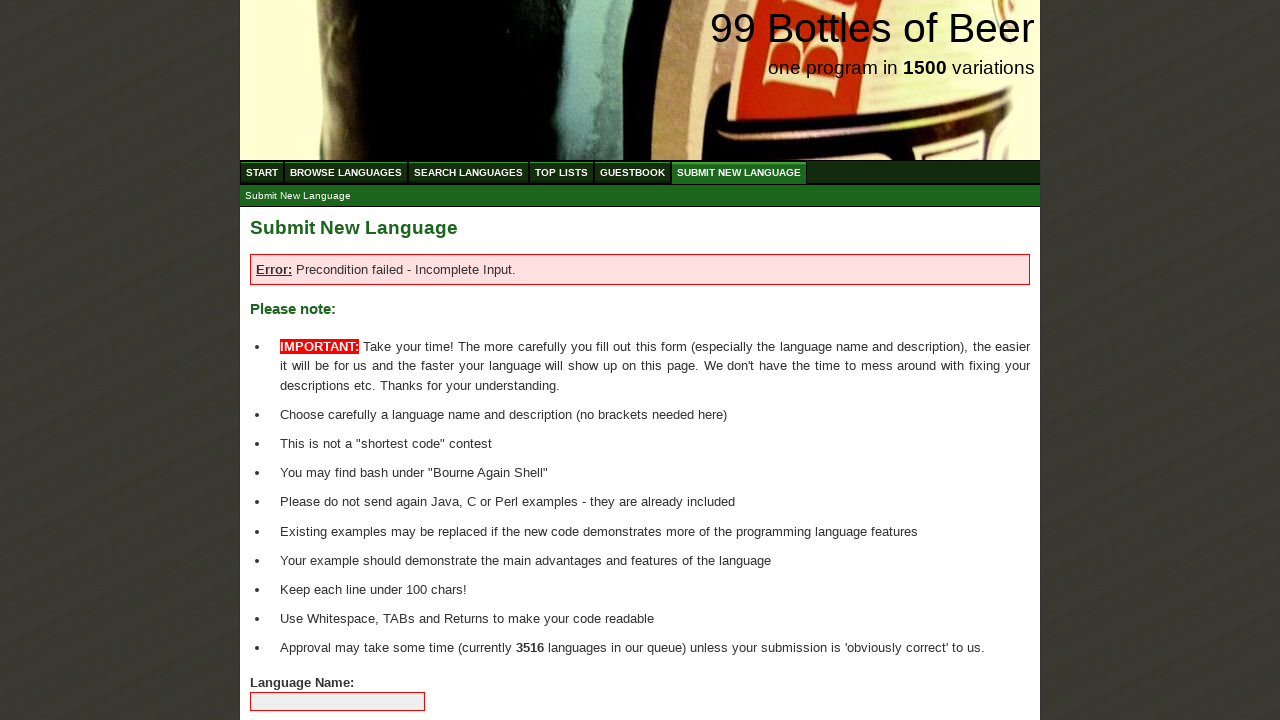

Error message element appeared on page
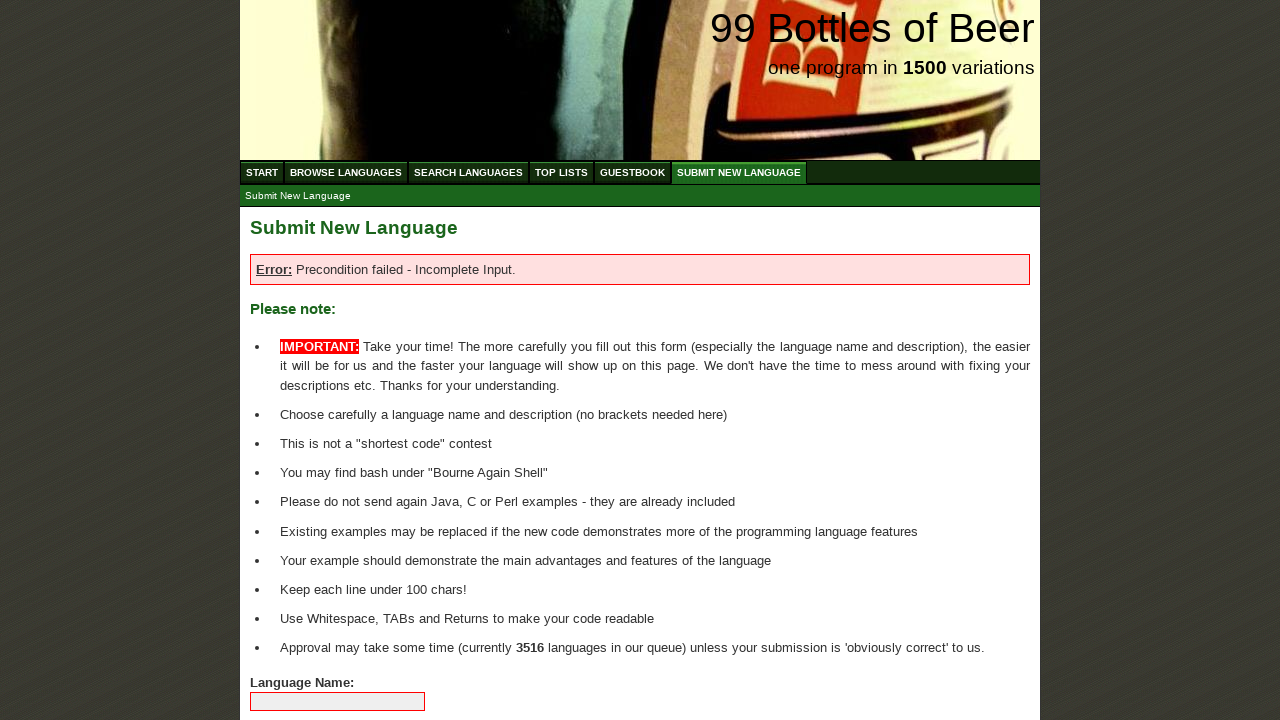

Extracted error message text content
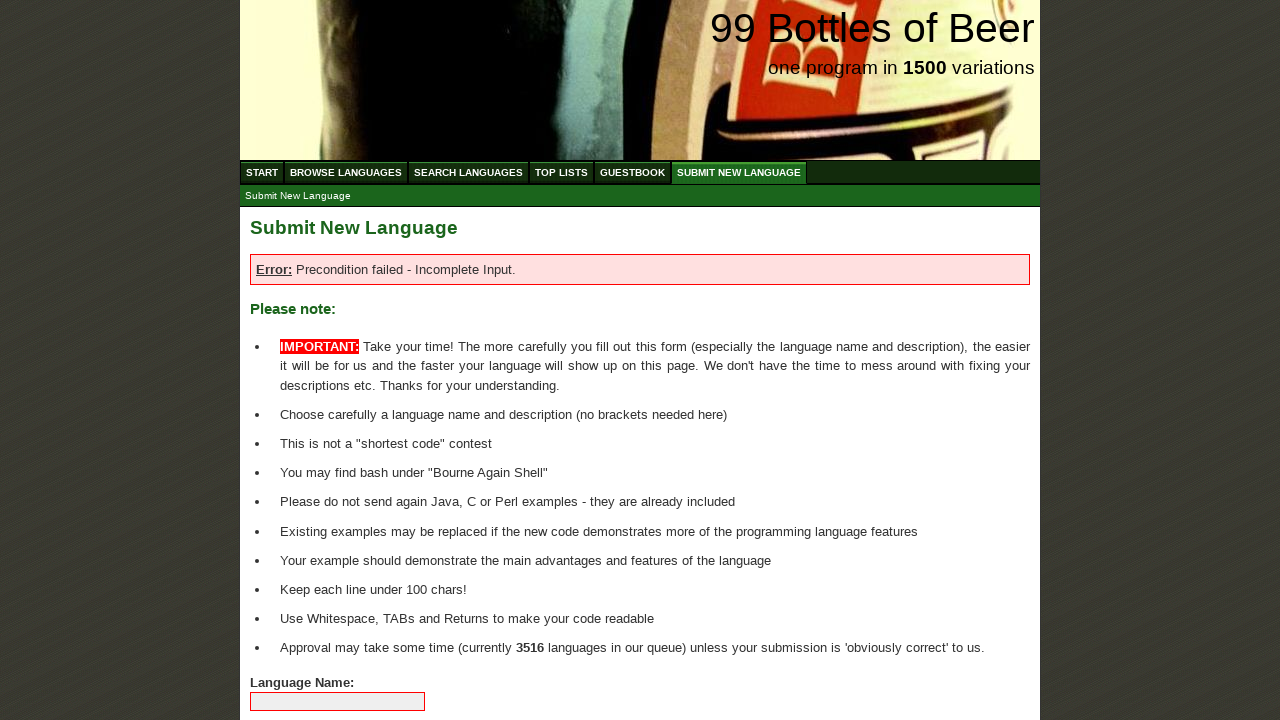

Extracted alphabetic characters and spaces from error message
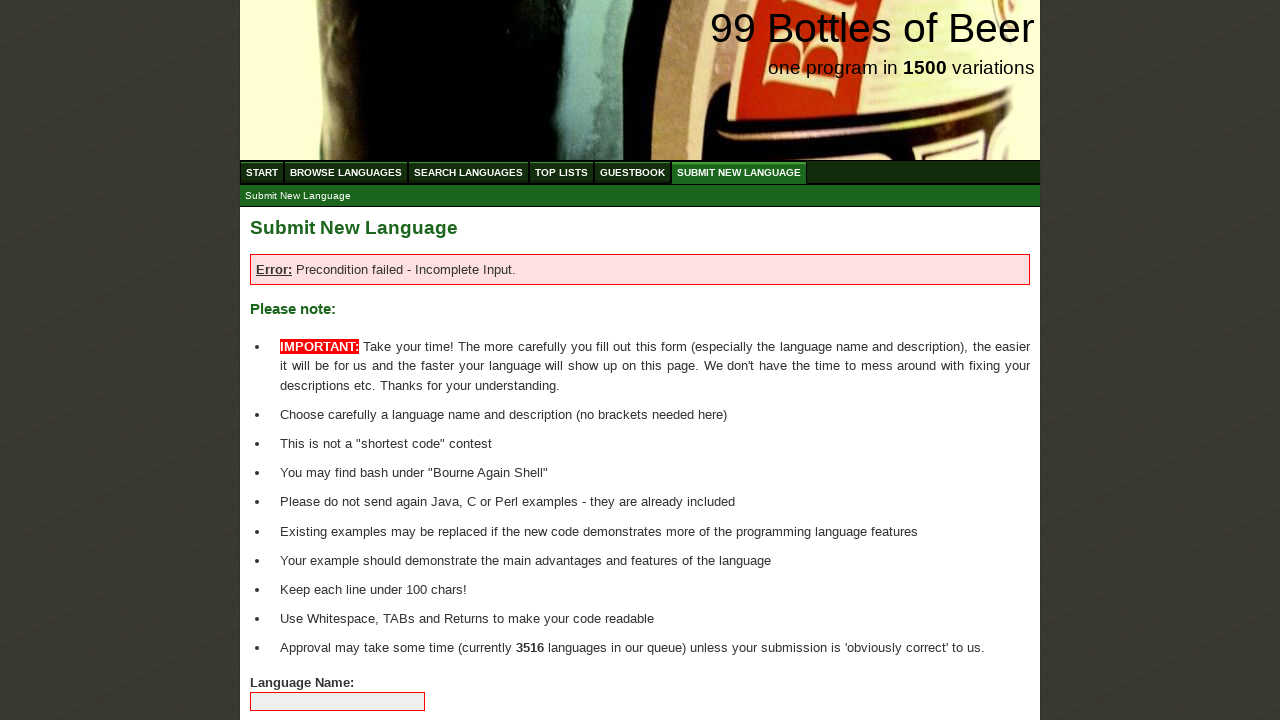

Extracted special characters and punctuation from error message
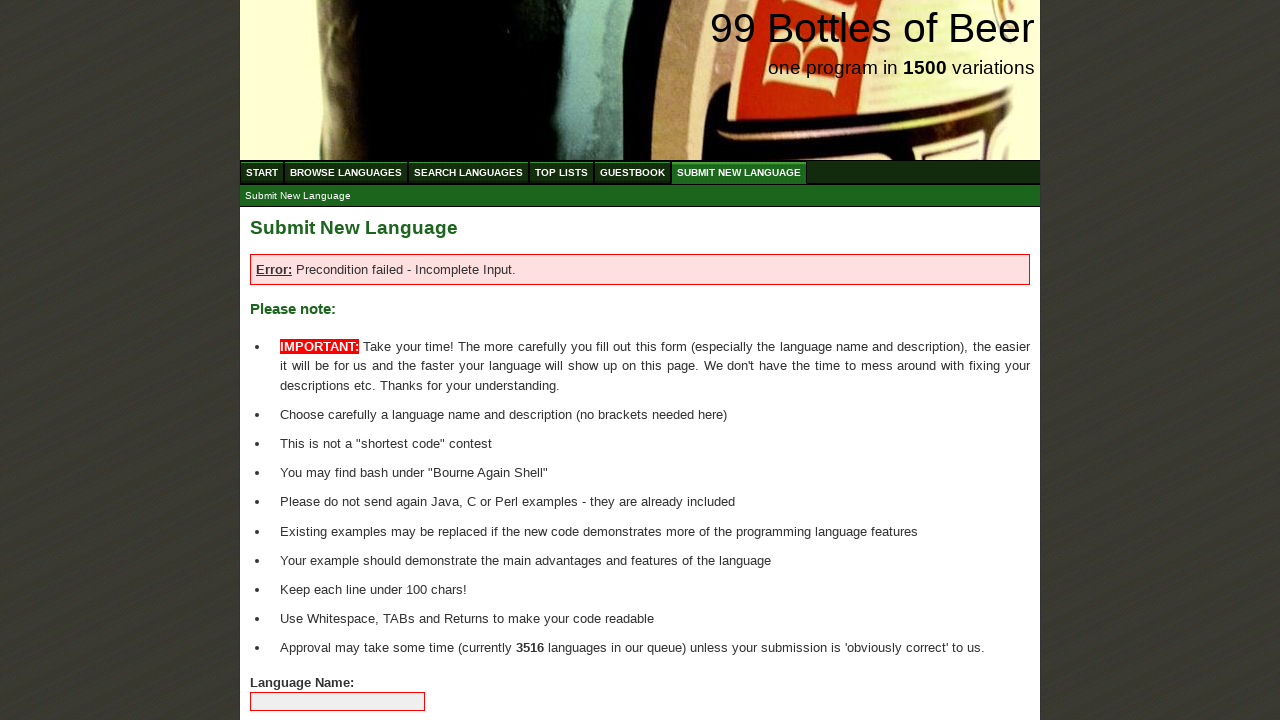

Verified 'Error' keyword present in error message
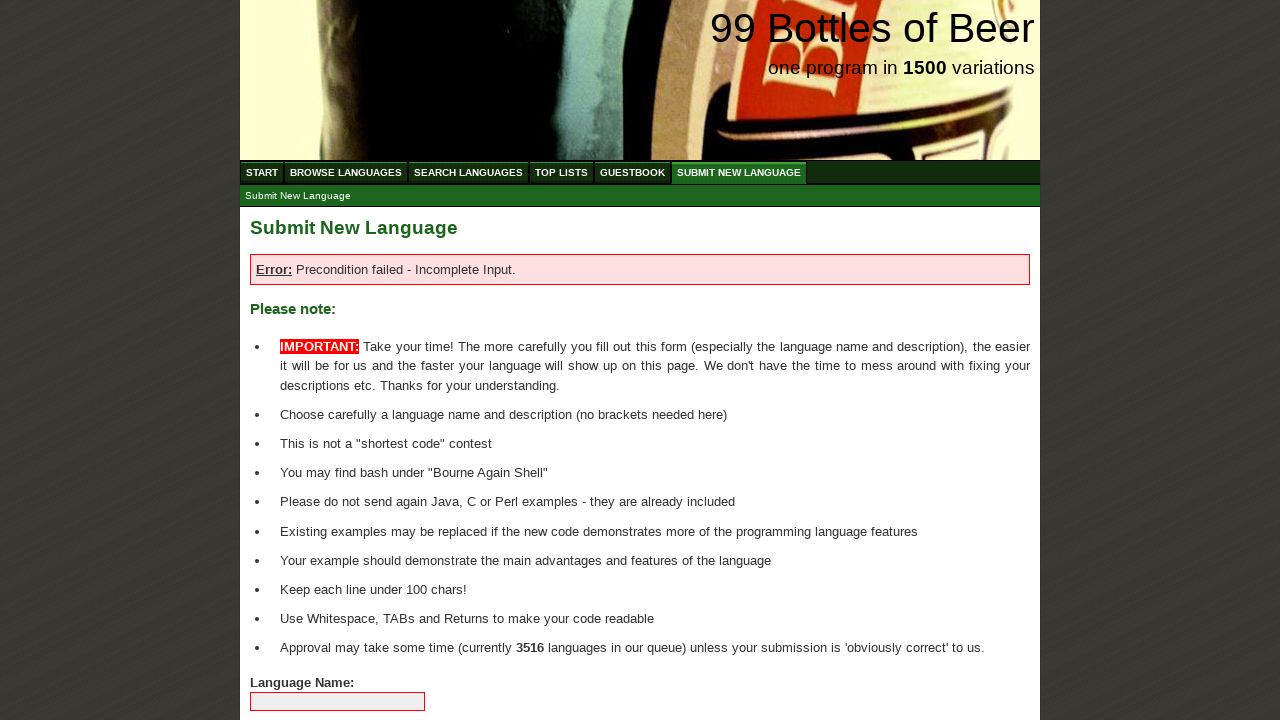

Verified 'Precondition' keyword present in error message
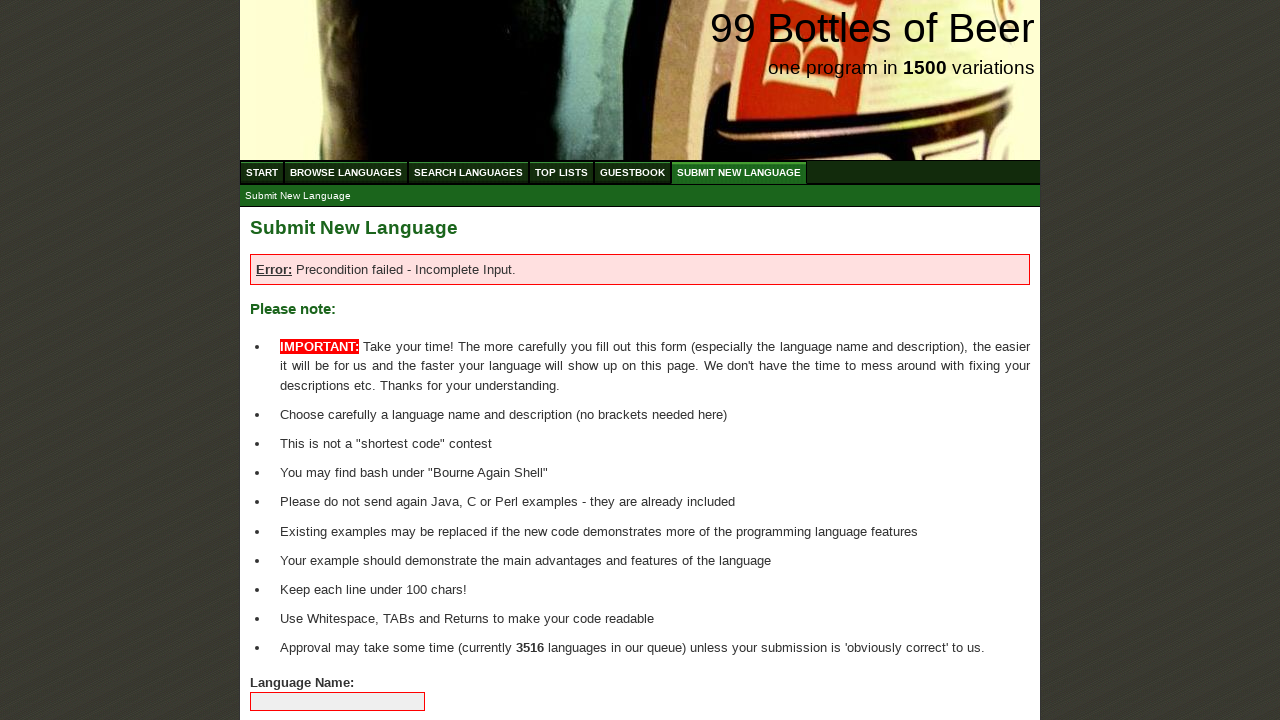

Verified 'failed' keyword present in error message
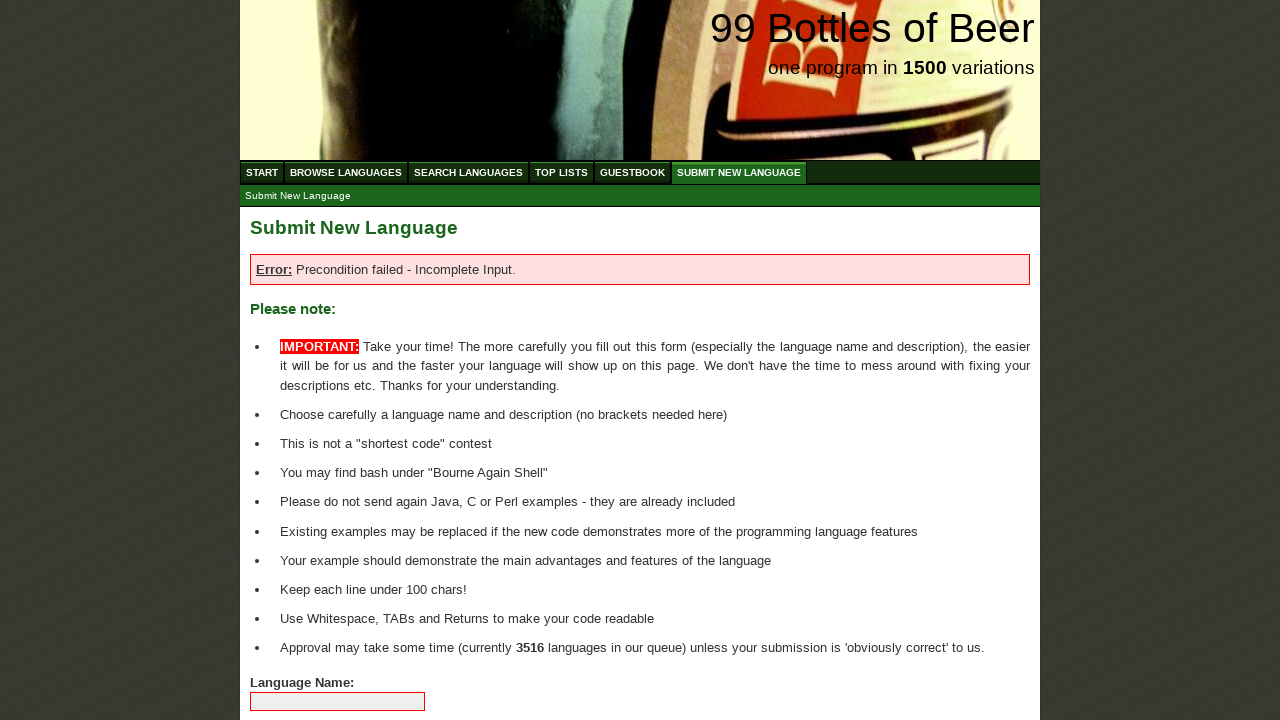

Verified 'Incomplete' keyword present in error message
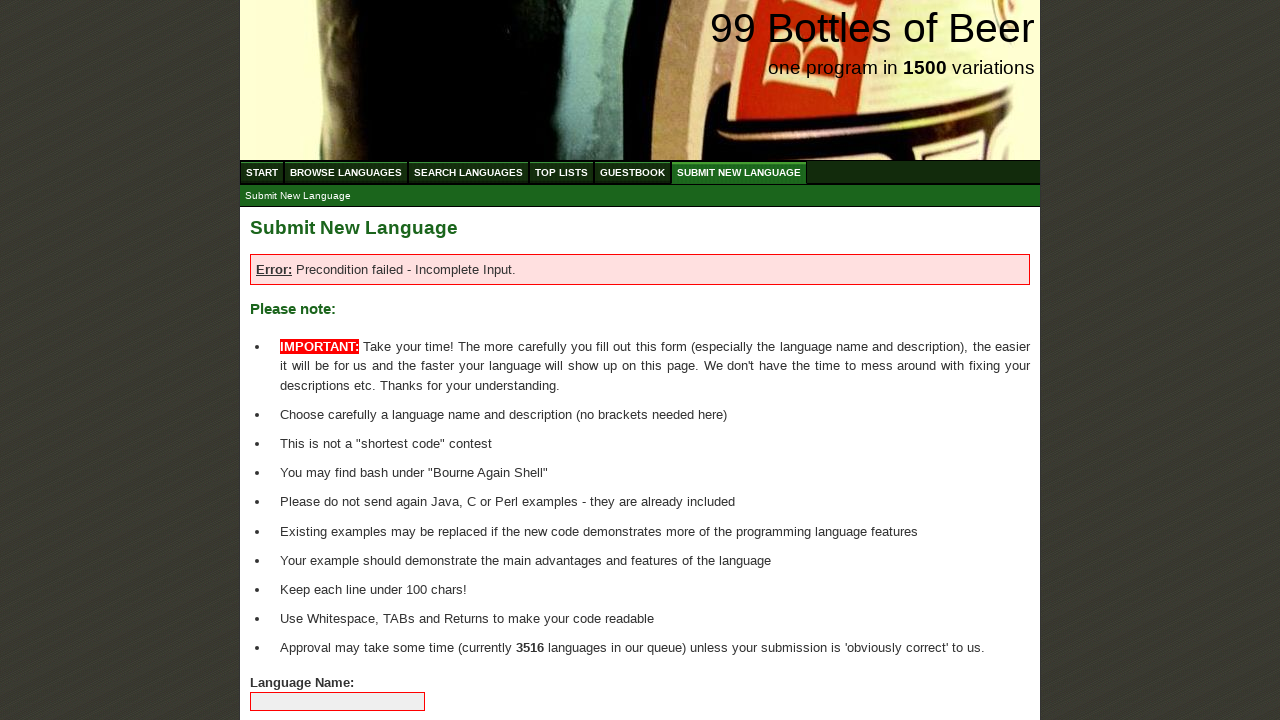

Verified 'Input' keyword present in error message
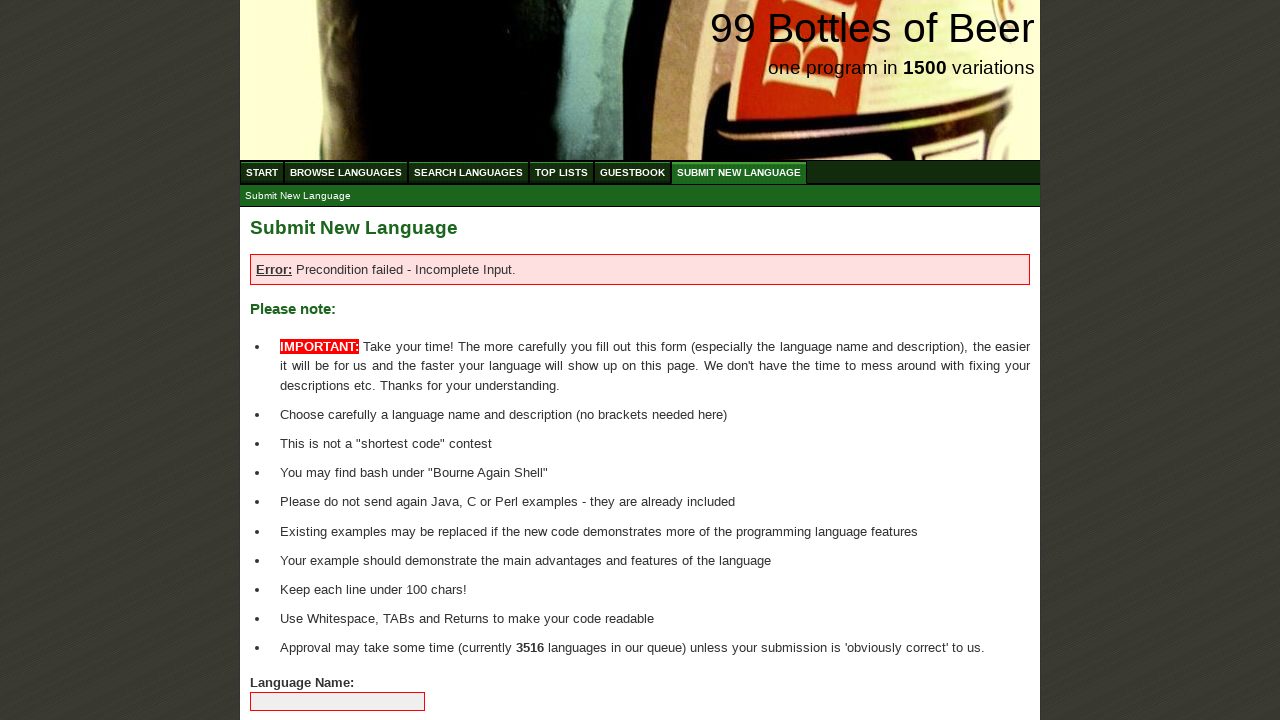

Verified colon ':' punctuation present in error message
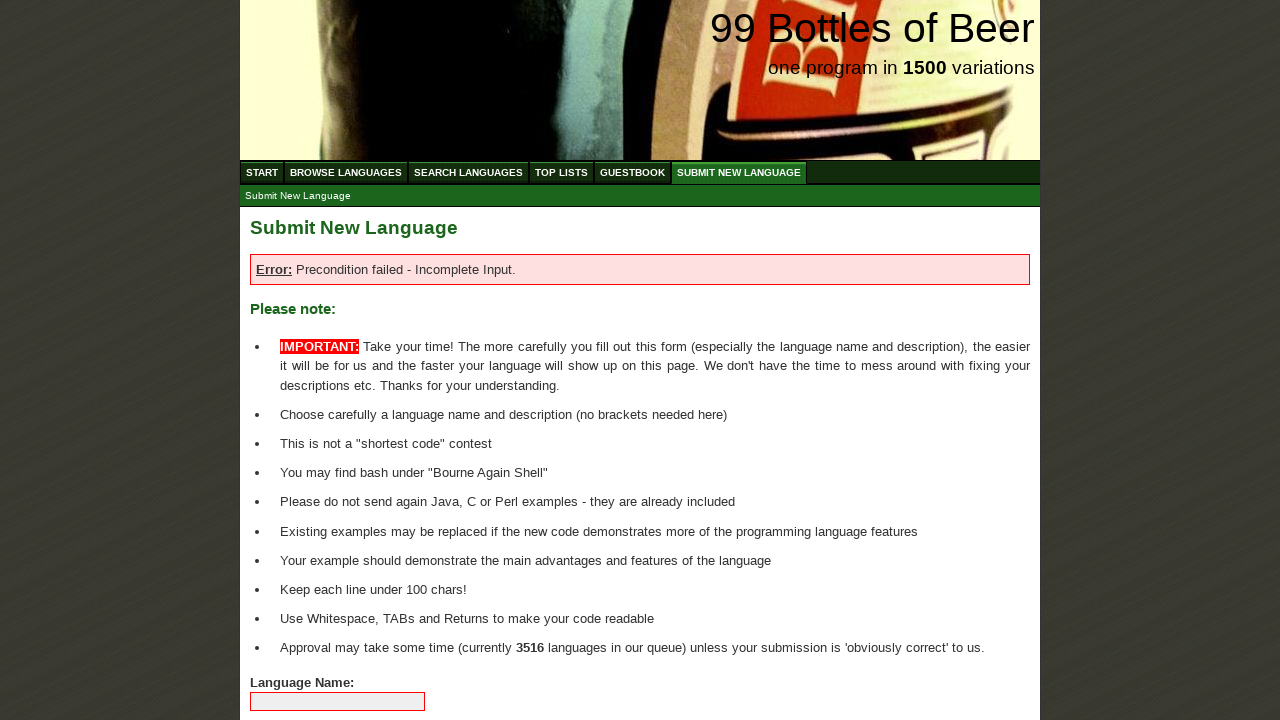

Verified hyphen '-' punctuation present in error message
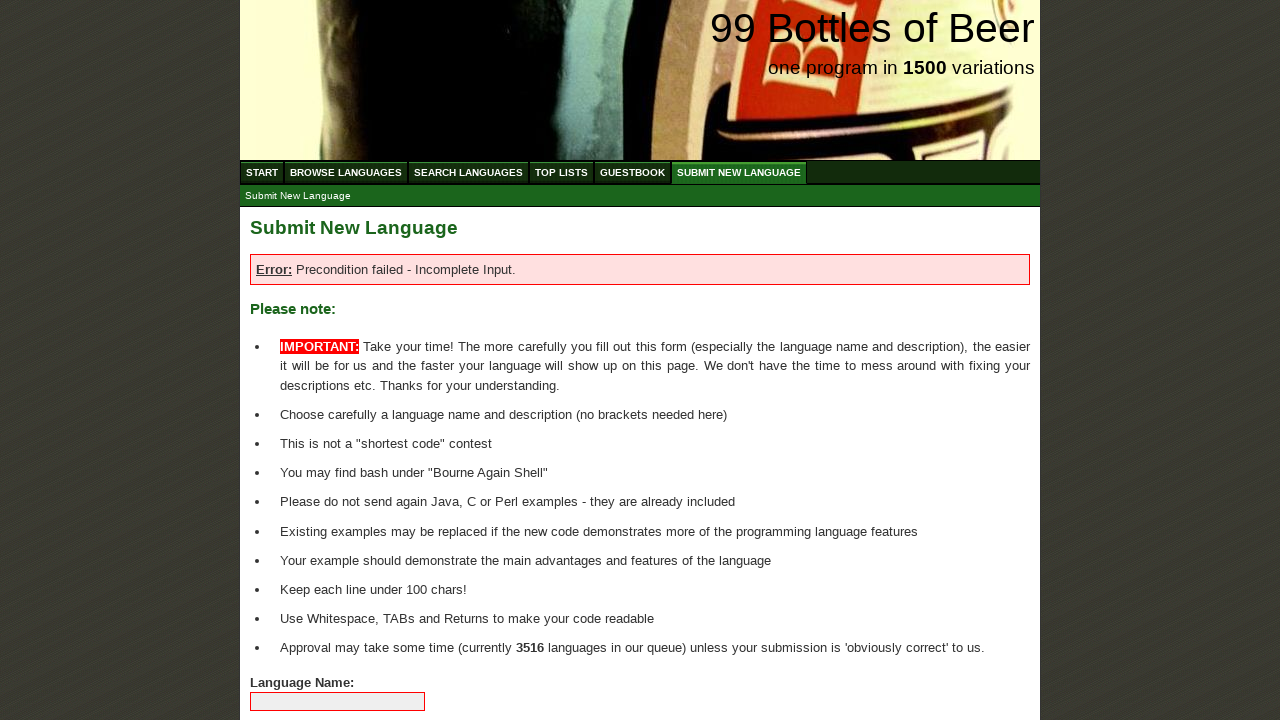

Verified period '.' punctuation present in error message
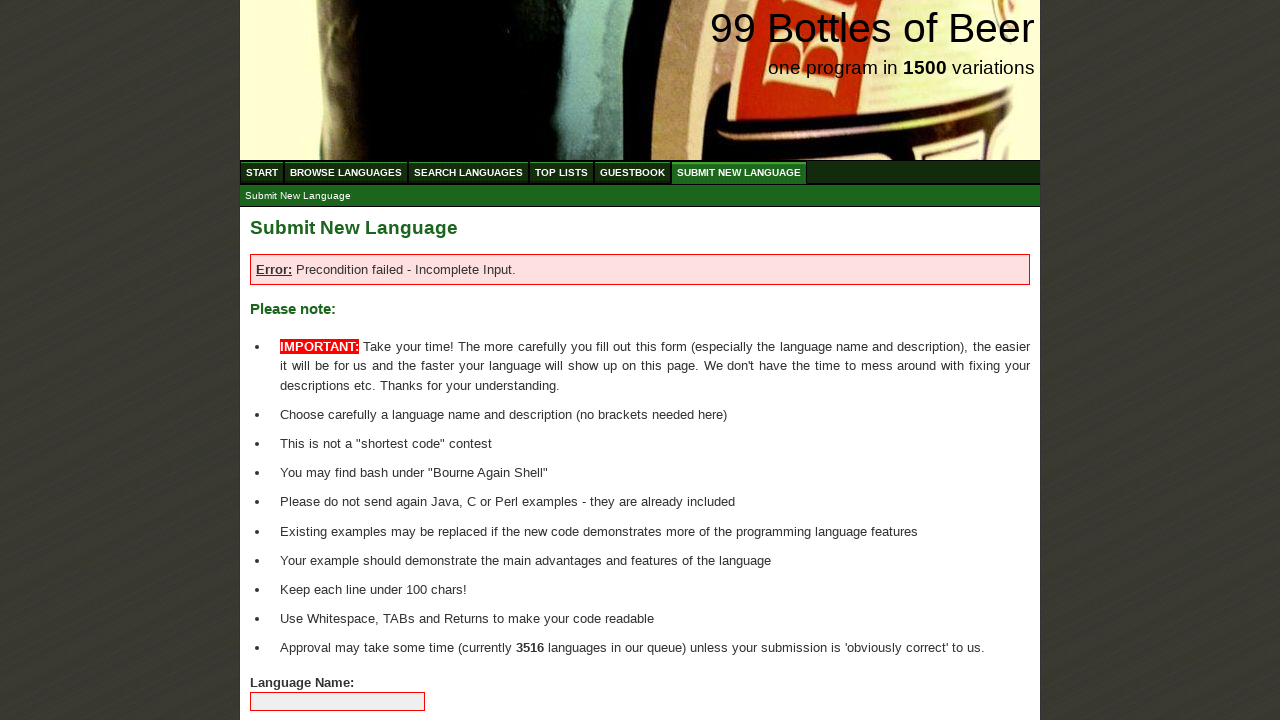

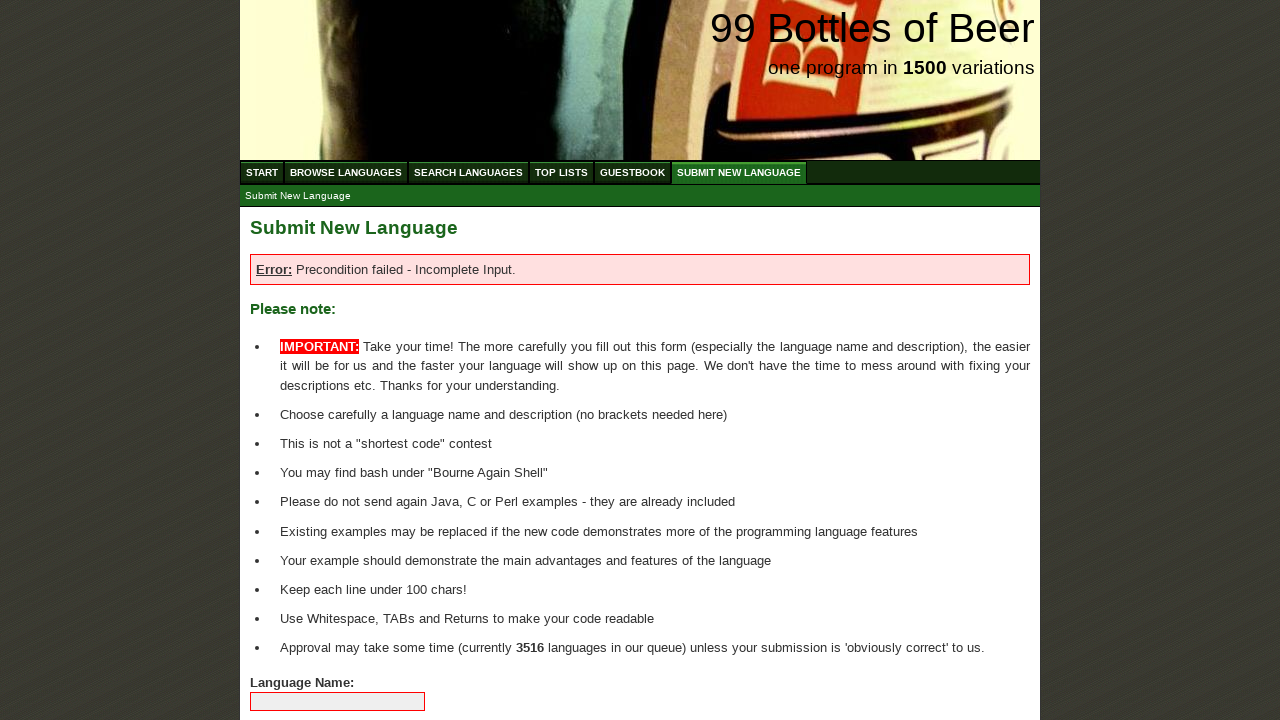